Tests Python.org search functionality by entering "pycon" in the search box and submitting the form to verify search results are returned

Starting URL: http://www.python.org

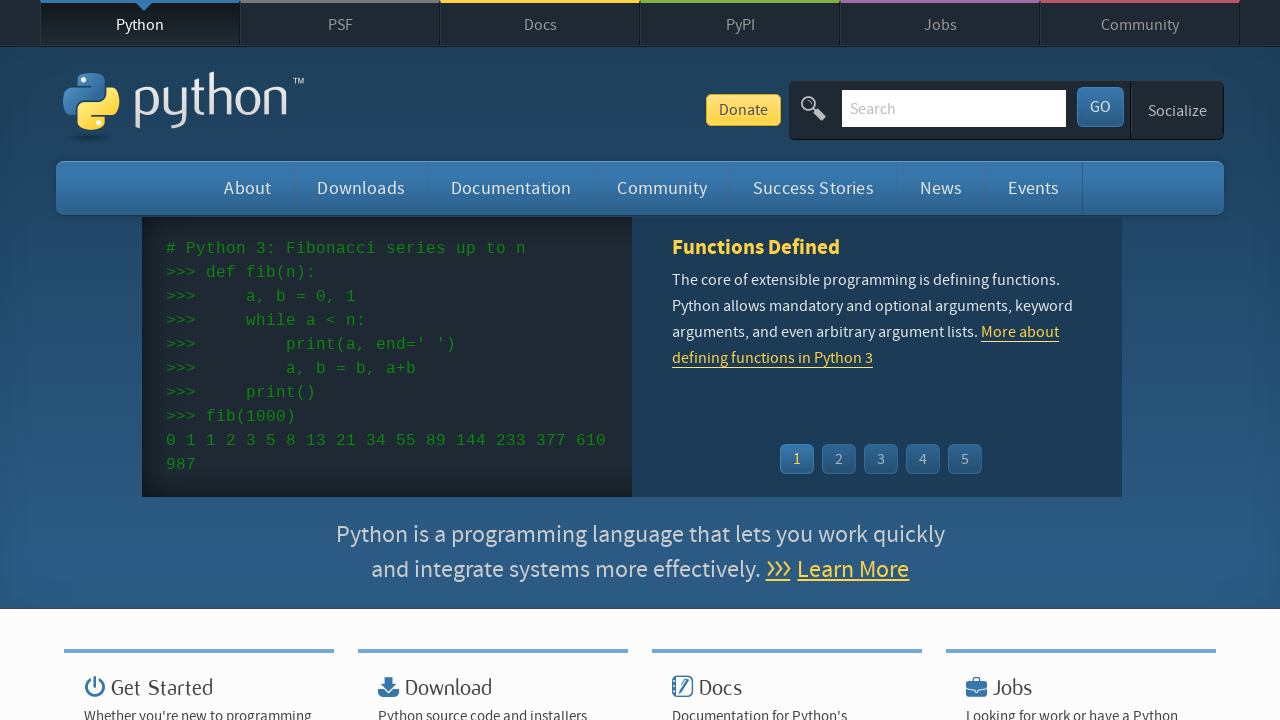

Filled search box with 'pycon' on input[name='q']
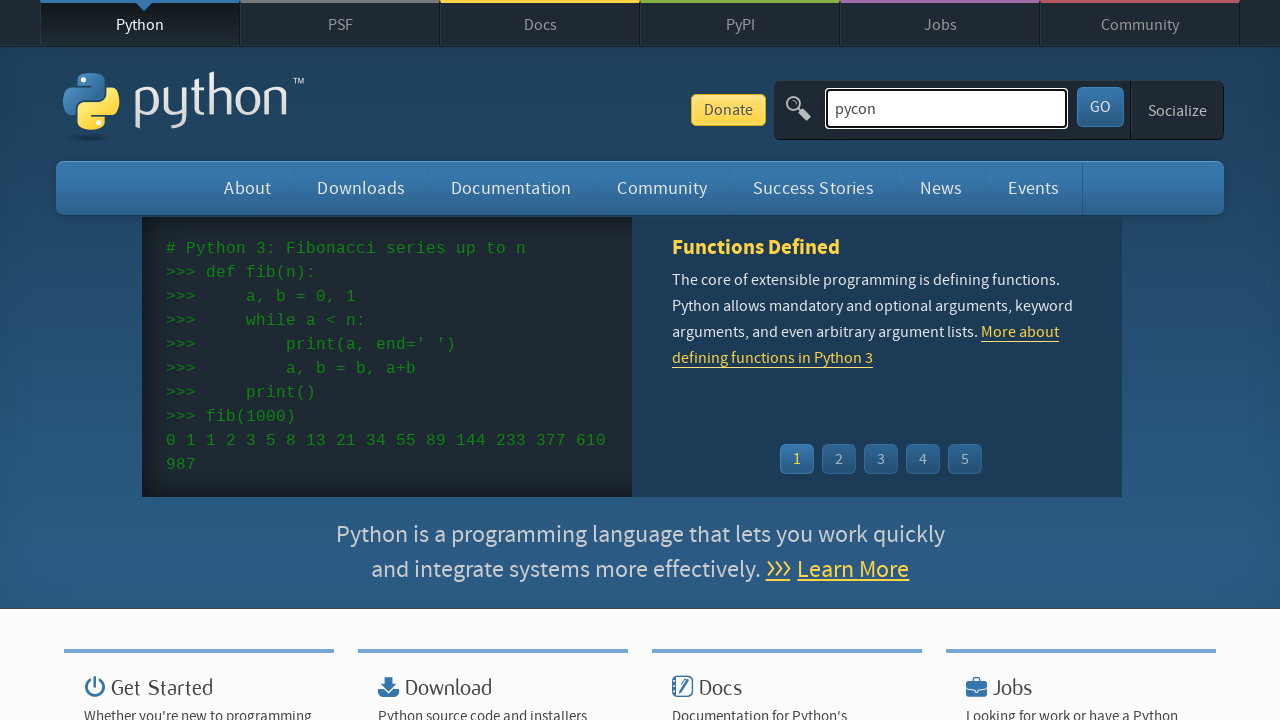

Pressed Enter to submit search form on input[name='q']
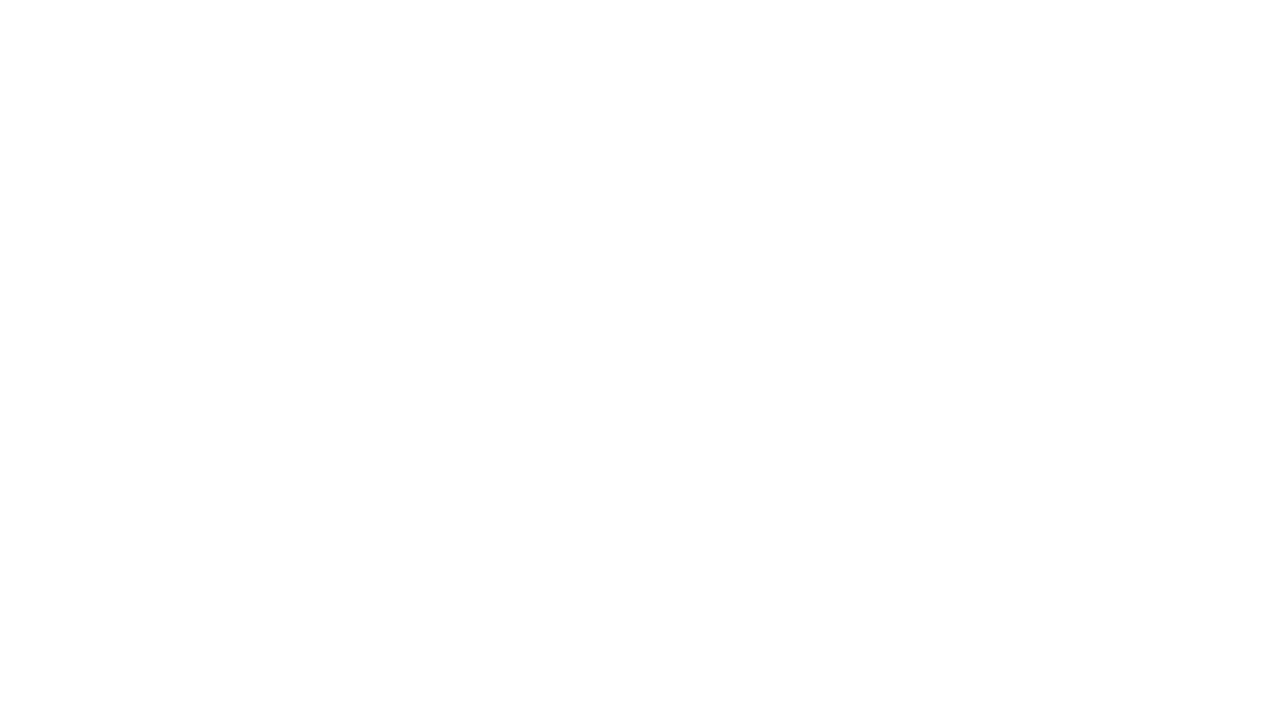

Search results page loaded successfully
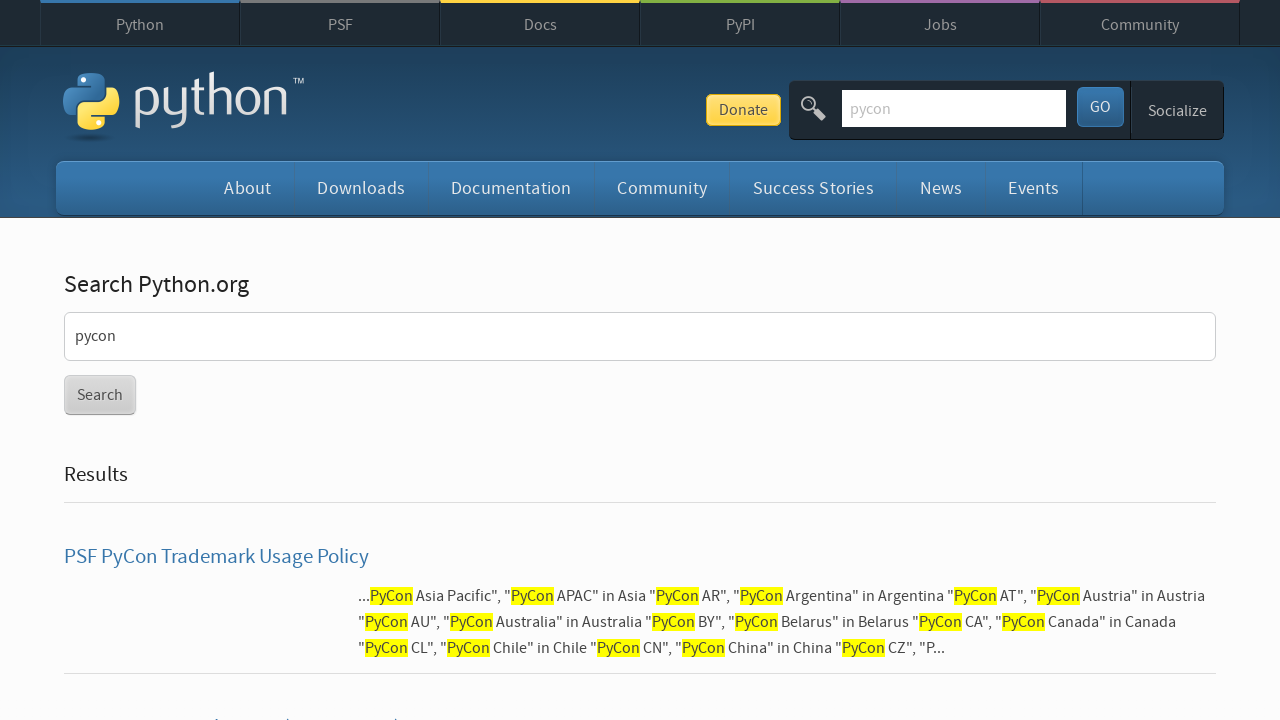

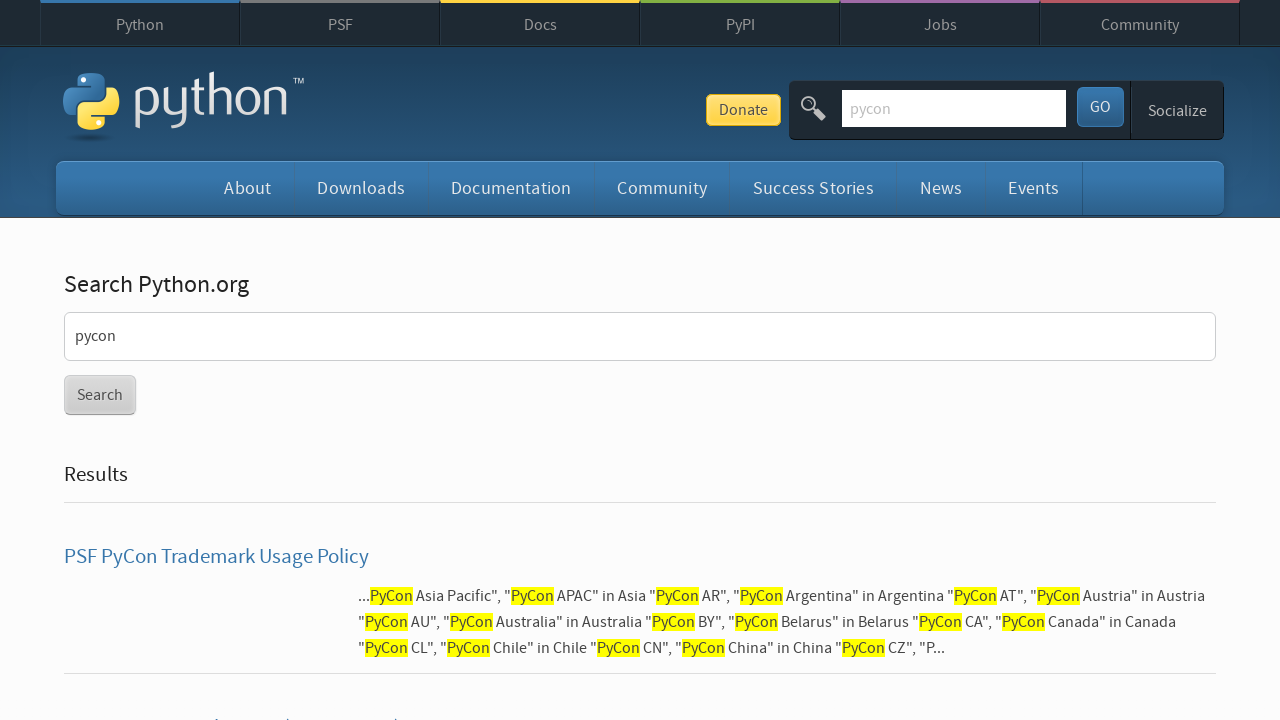